Tests opening a popup window by clicking a link on the omayo test blog page

Starting URL: http://omayo.blogspot.com/

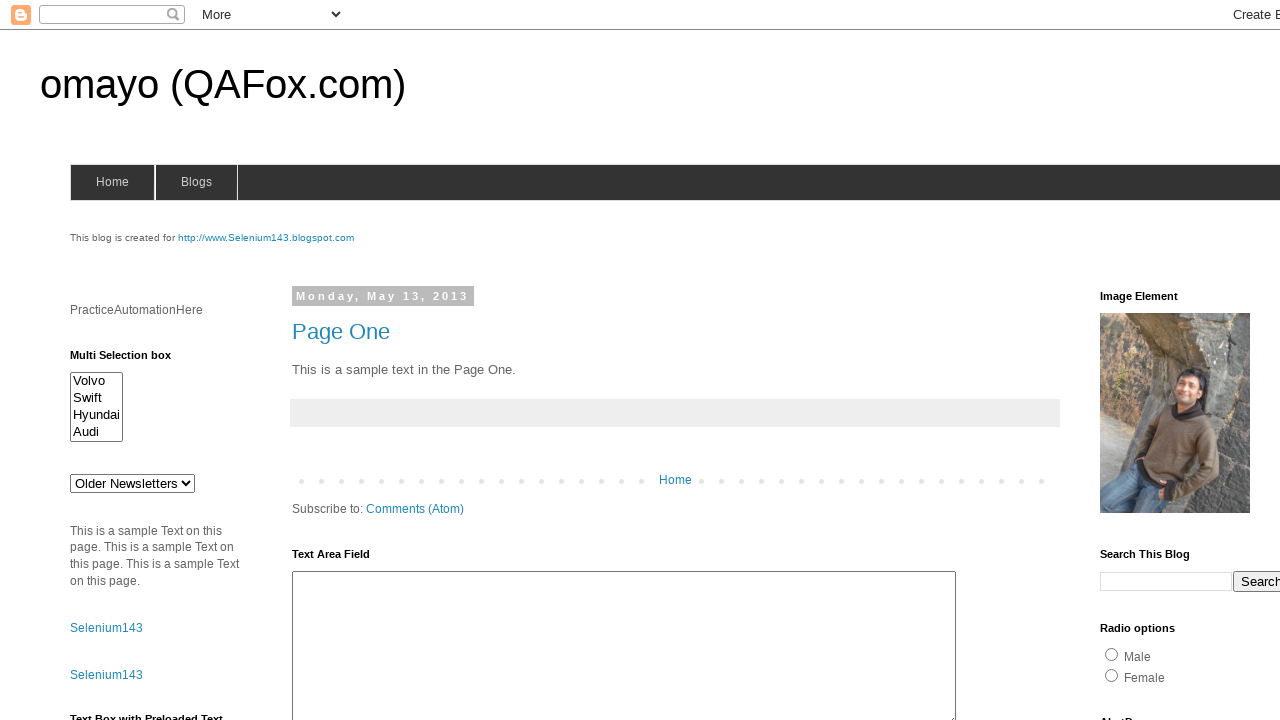

Navigated to omayo test blog page
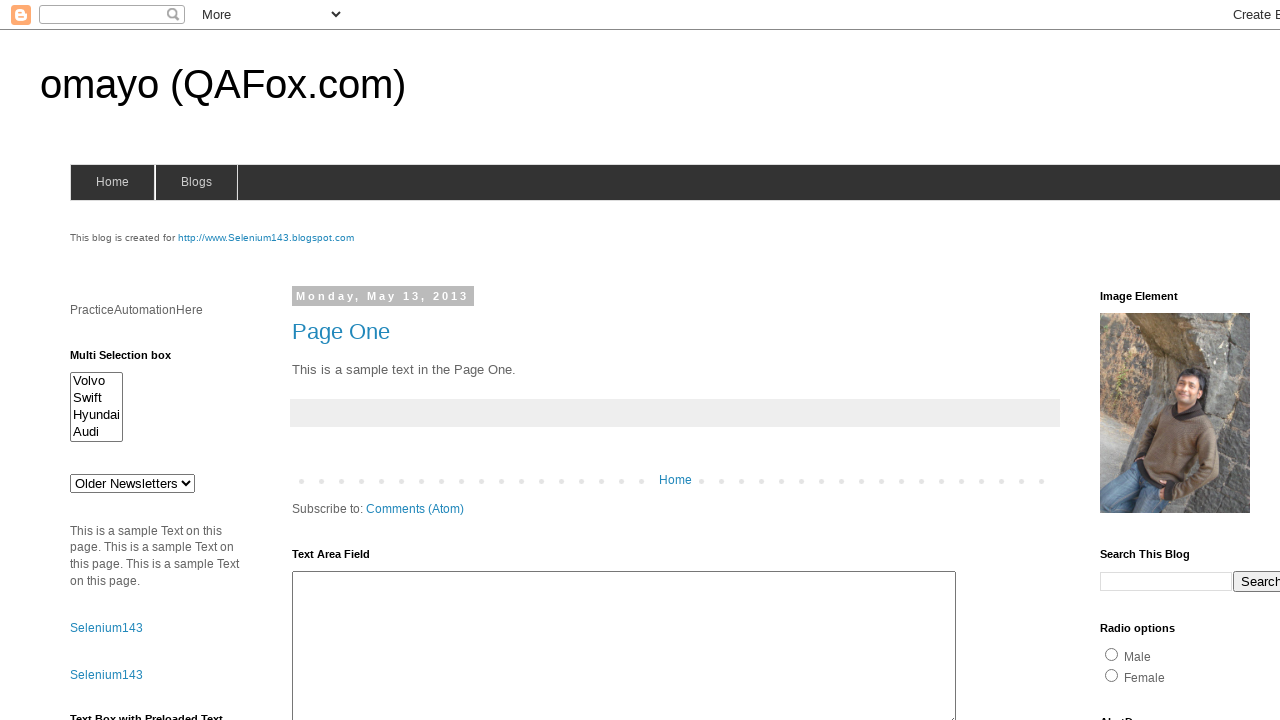

Clicked link to open popup window at (132, 360) on text=Open a popup window
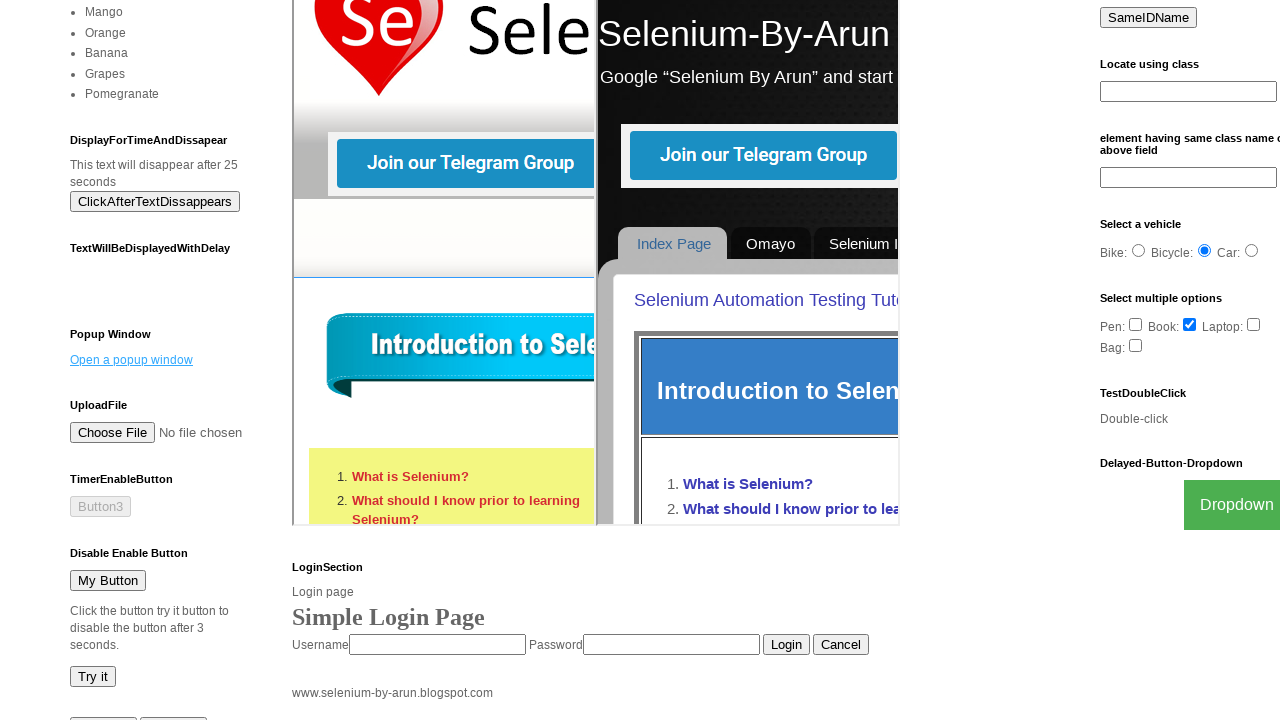

Waited for popup window to appear
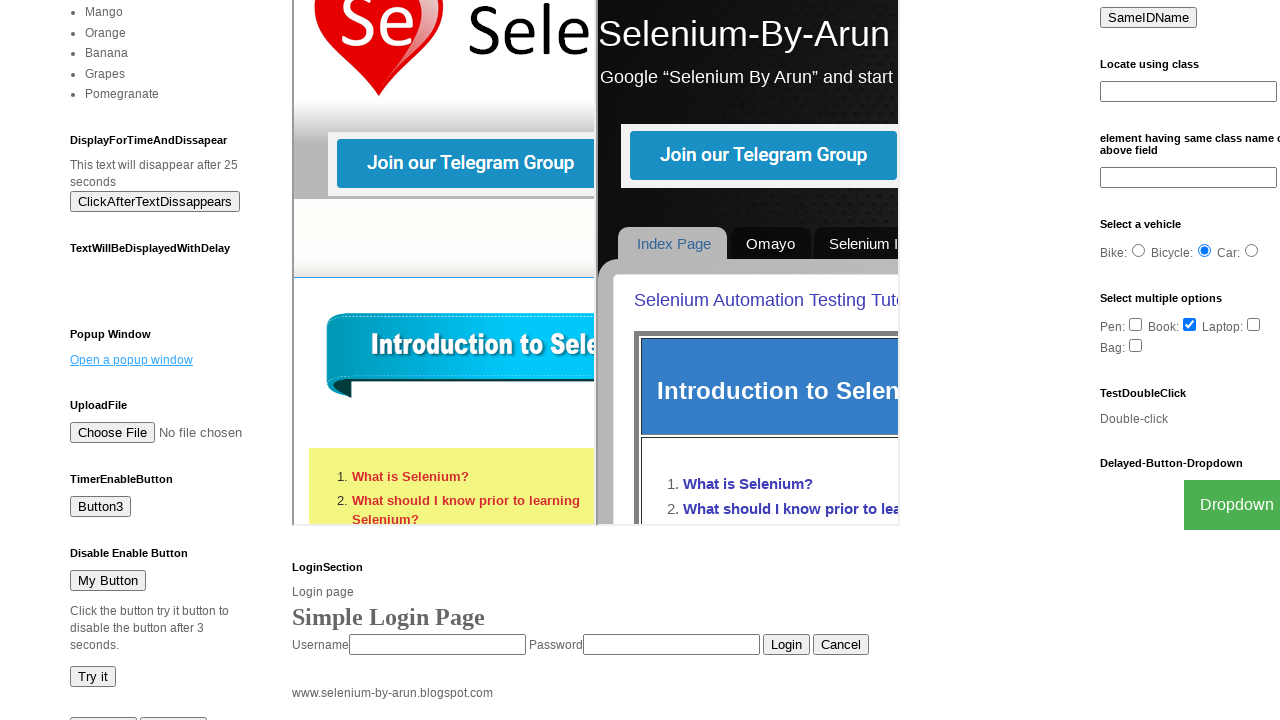

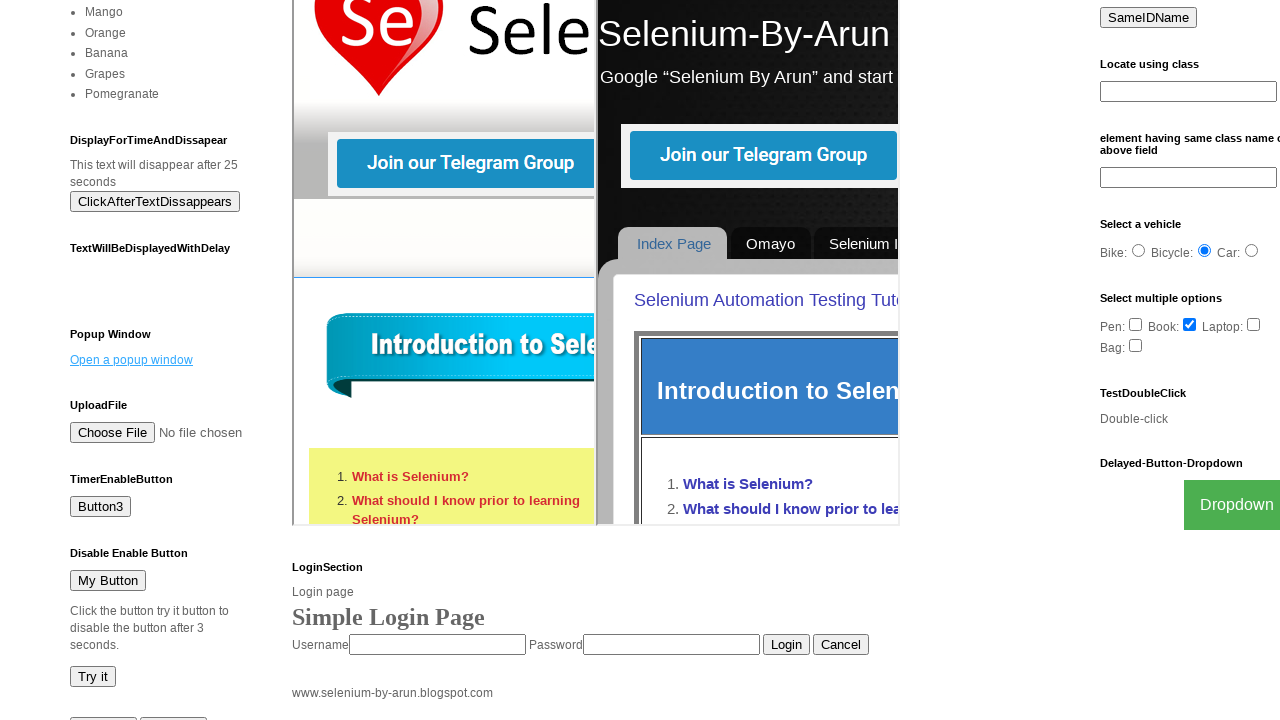